Tests right-click functionality by performing a context click on an element within an iframe and verifying the background color change

Starting URL: https://api.jquery.com/contextmenu/

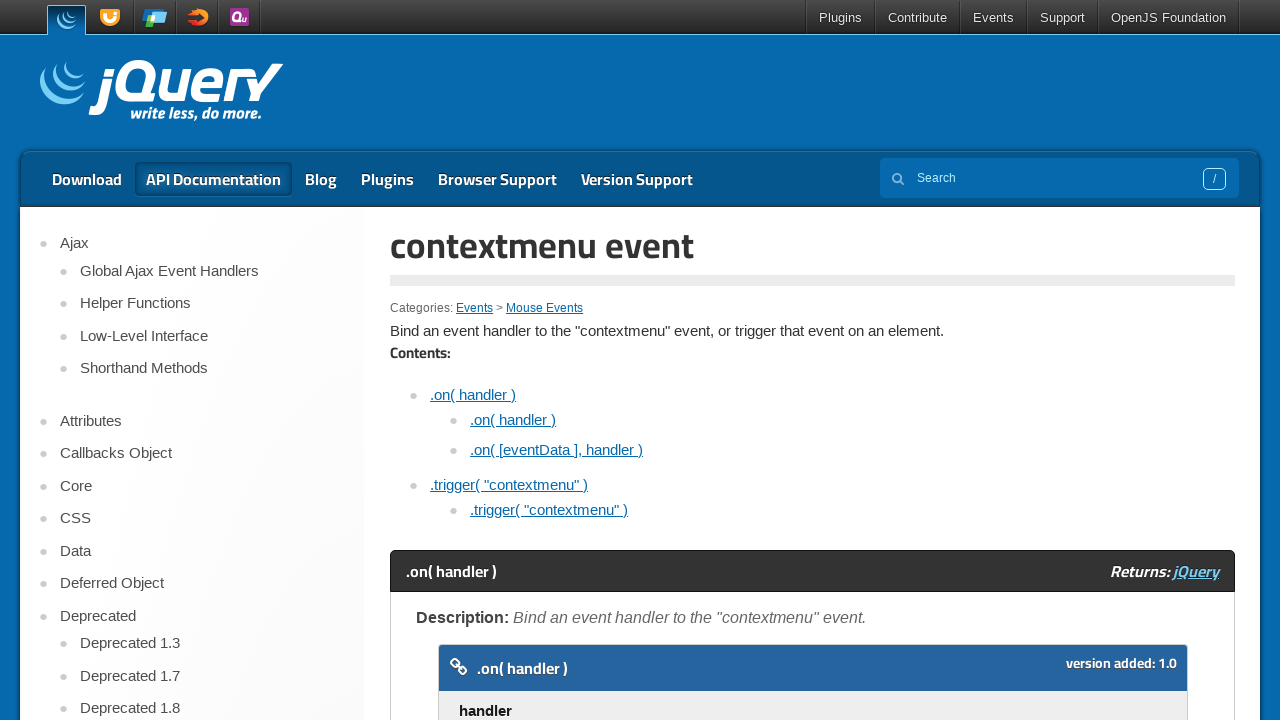

Located the demo iframe
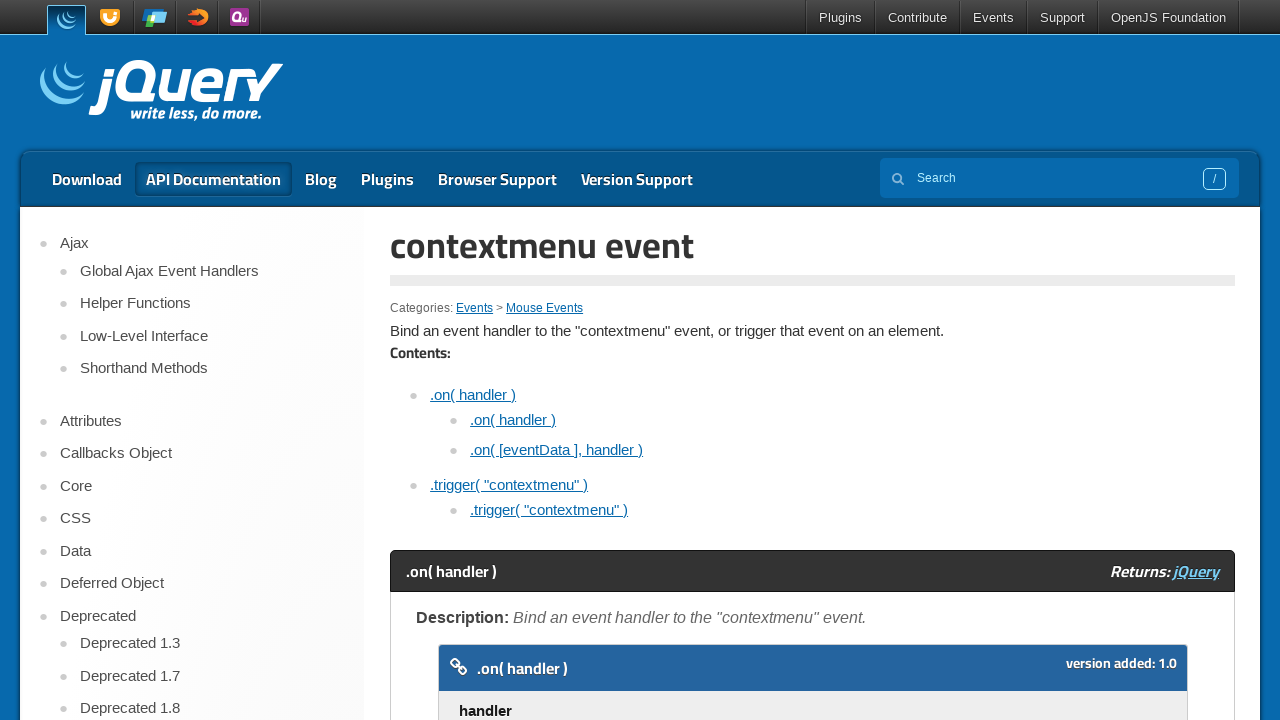

Located the element to right-click within the iframe
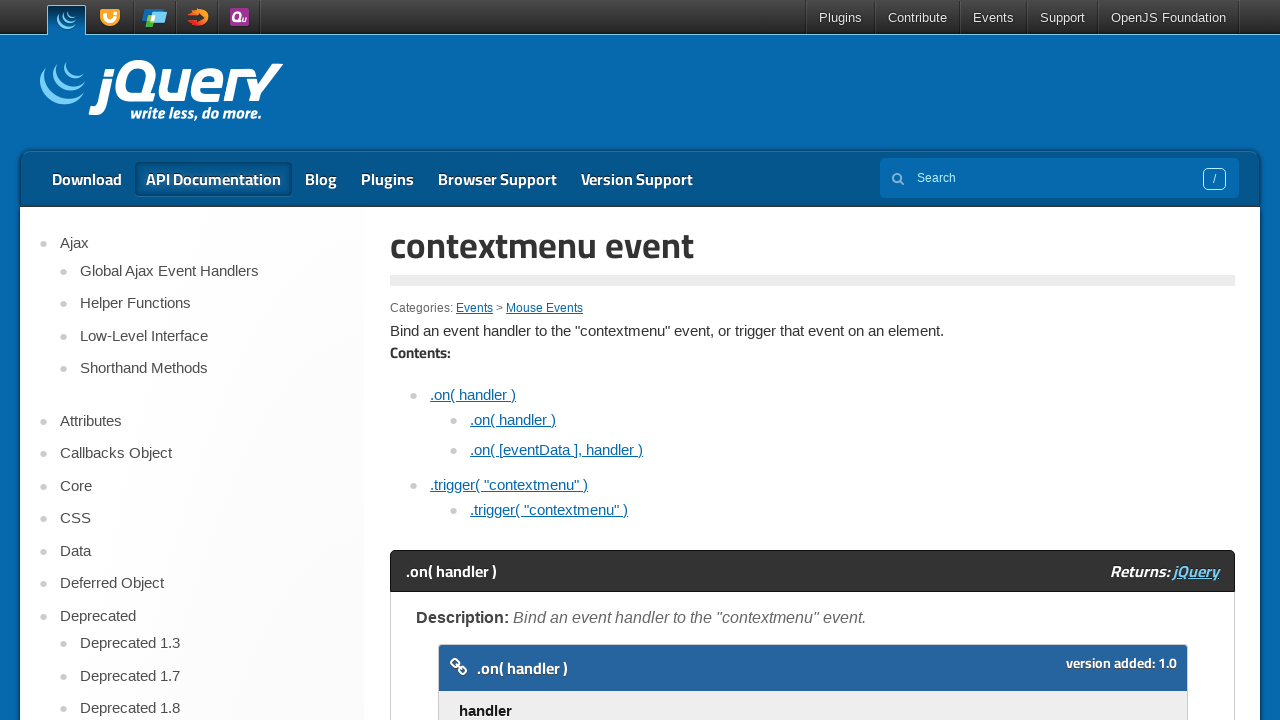

Scrolled to the right-click target element
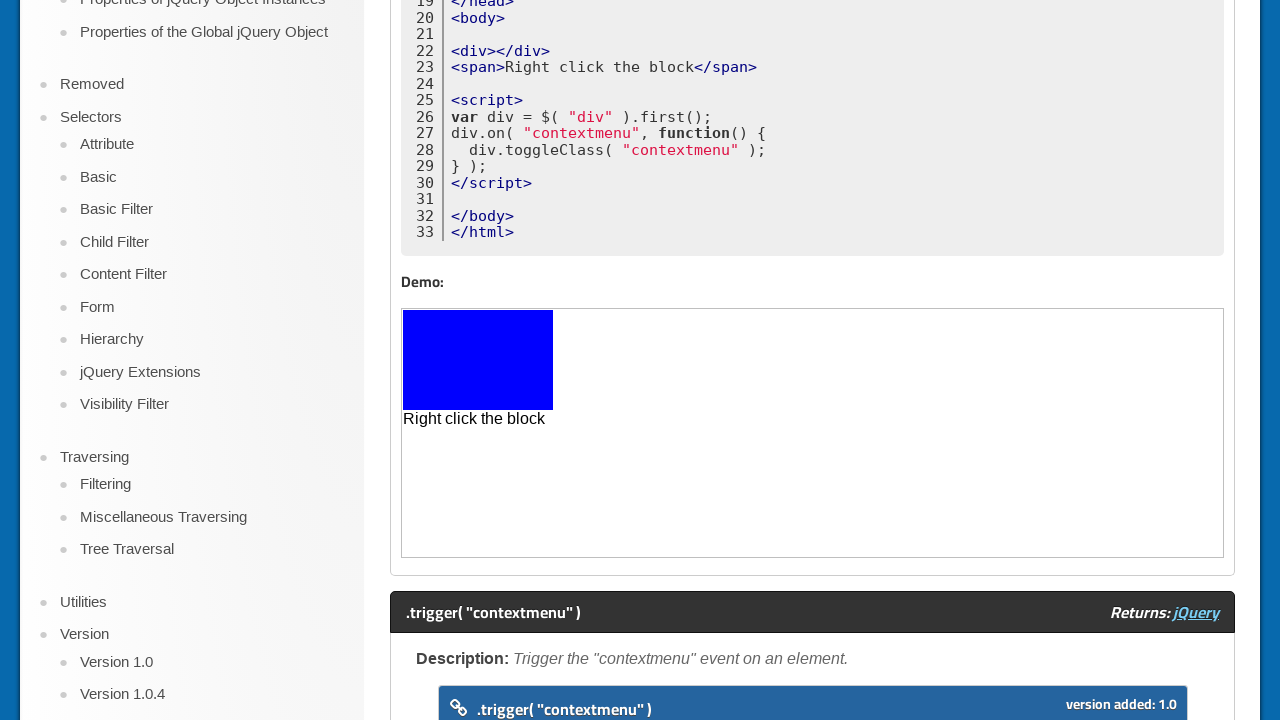

Performed right-click (context click) on the target element at (478, 360) on xpath=//iframe >> nth=0 >> internal:control=enter-frame >> xpath=//span[text()='
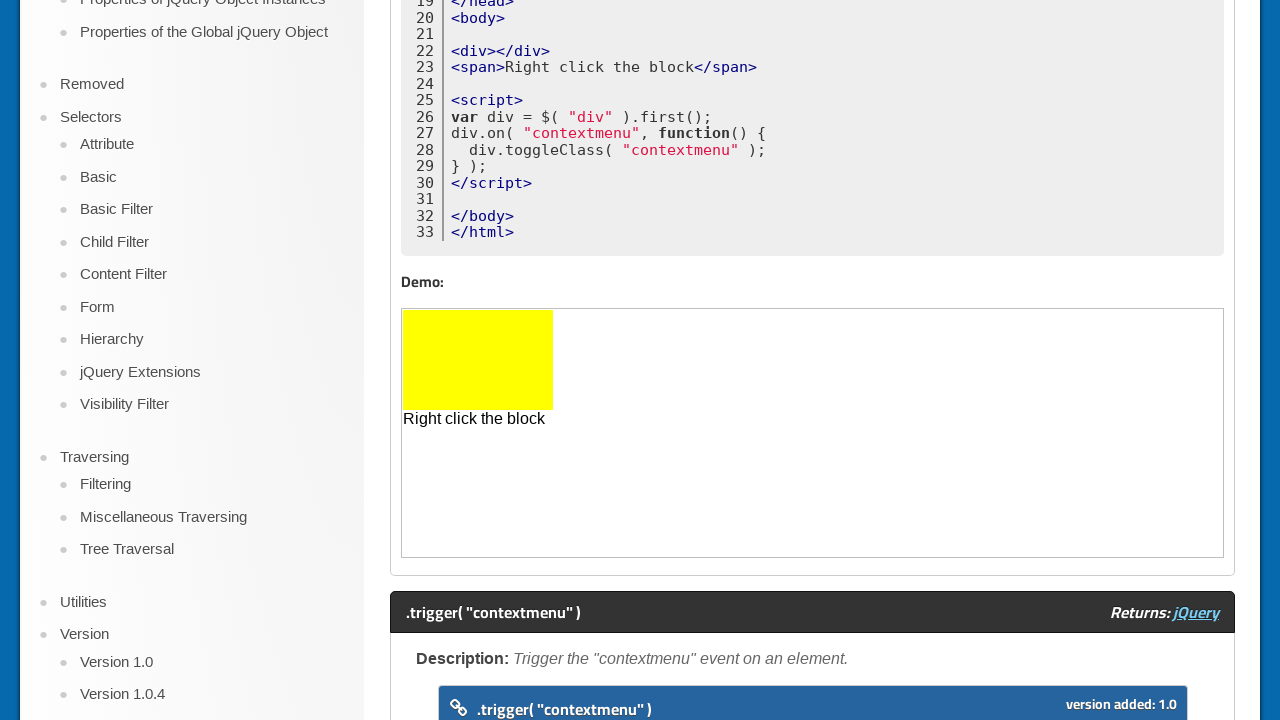

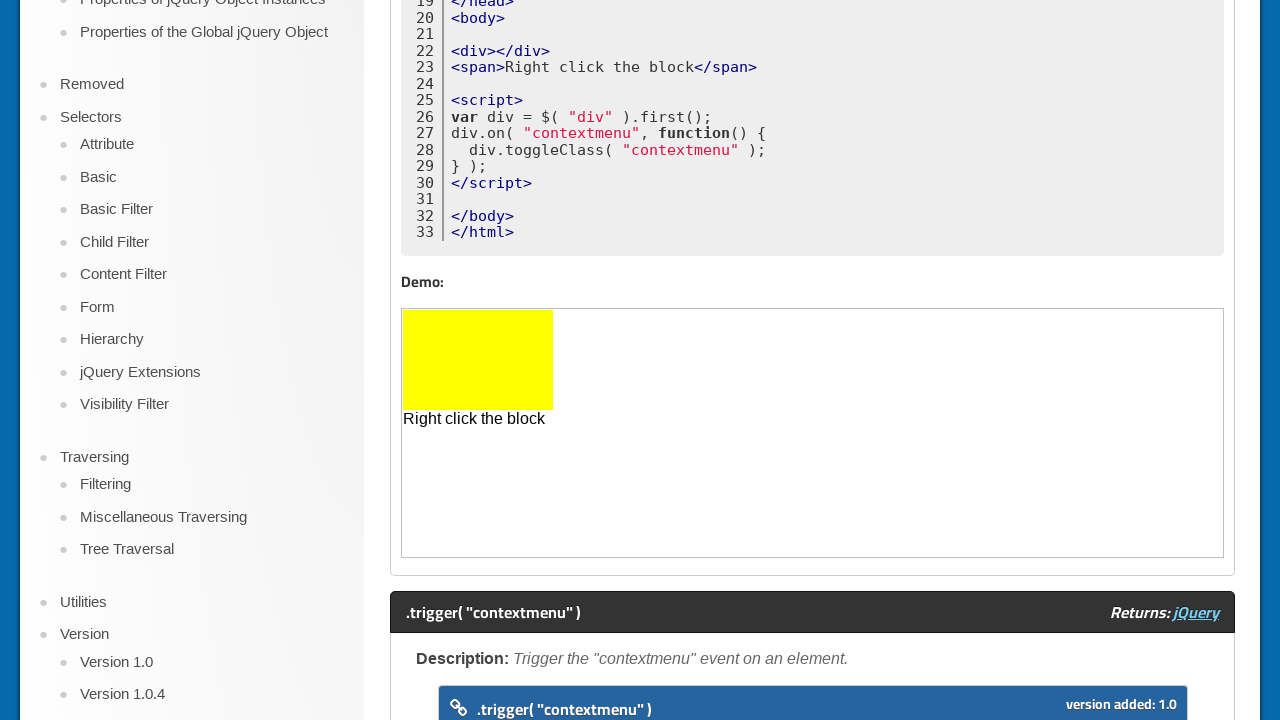